Tests marking individual todo items as complete by checking their checkboxes.

Starting URL: https://demo.playwright.dev/todomvc

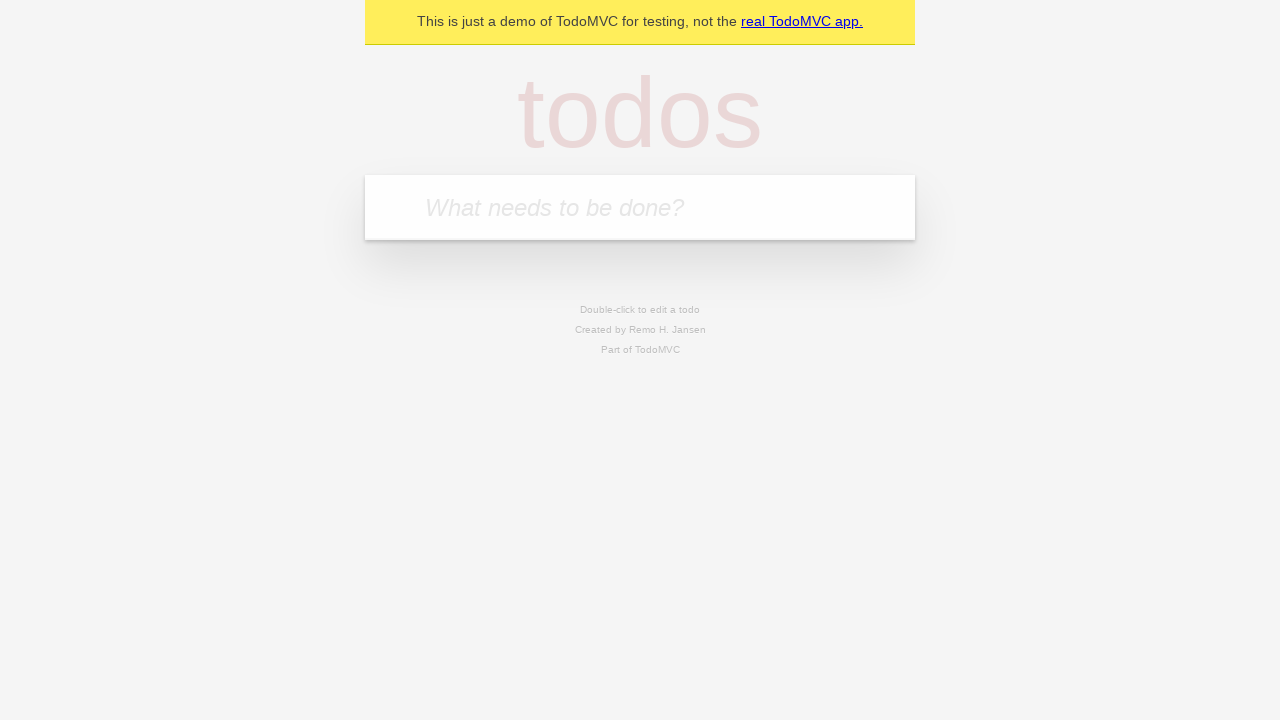

Filled todo input with 'buy some cheese' on internal:attr=[placeholder="What needs to be done?"i]
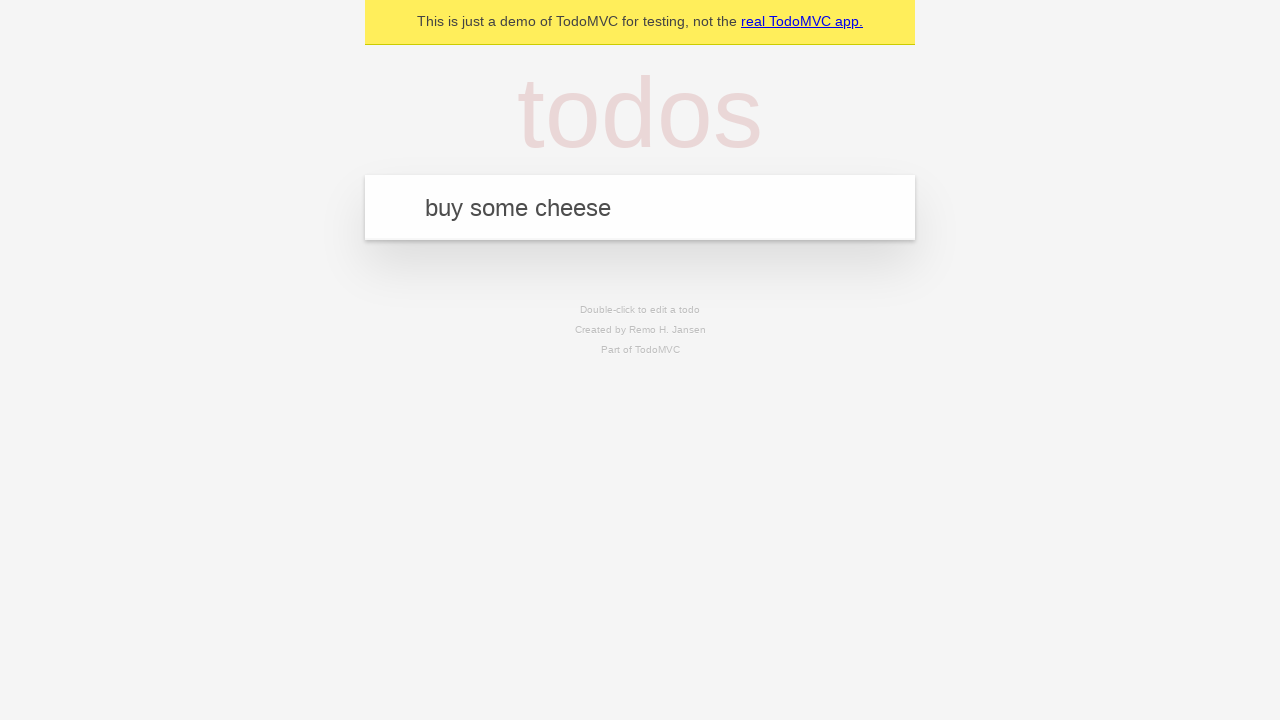

Pressed Enter to add first todo item on internal:attr=[placeholder="What needs to be done?"i]
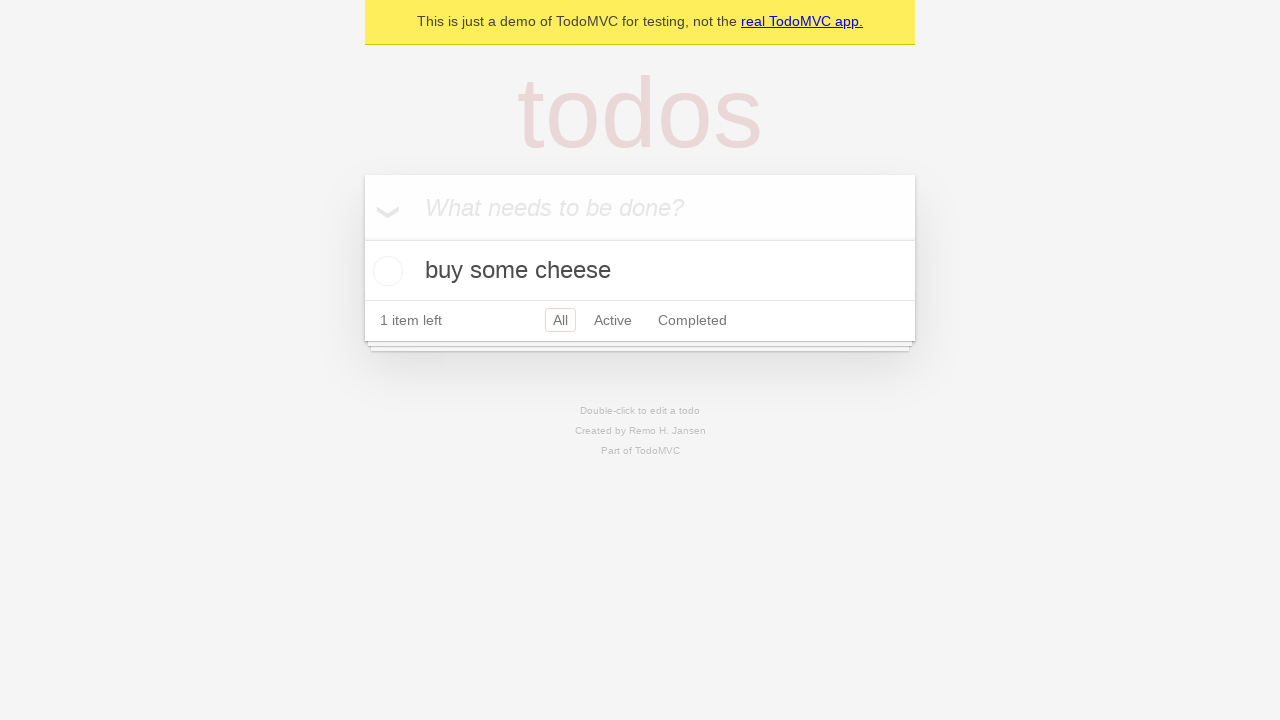

Filled todo input with 'feed the cat' on internal:attr=[placeholder="What needs to be done?"i]
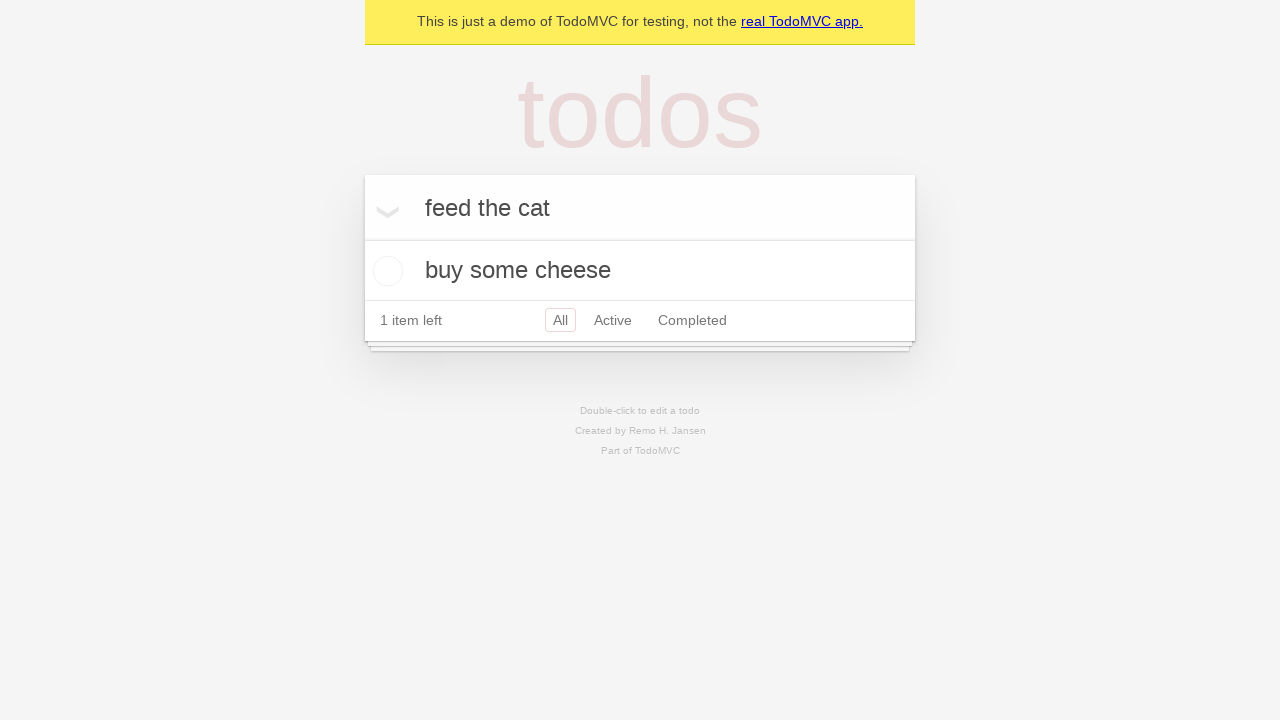

Pressed Enter to add second todo item on internal:attr=[placeholder="What needs to be done?"i]
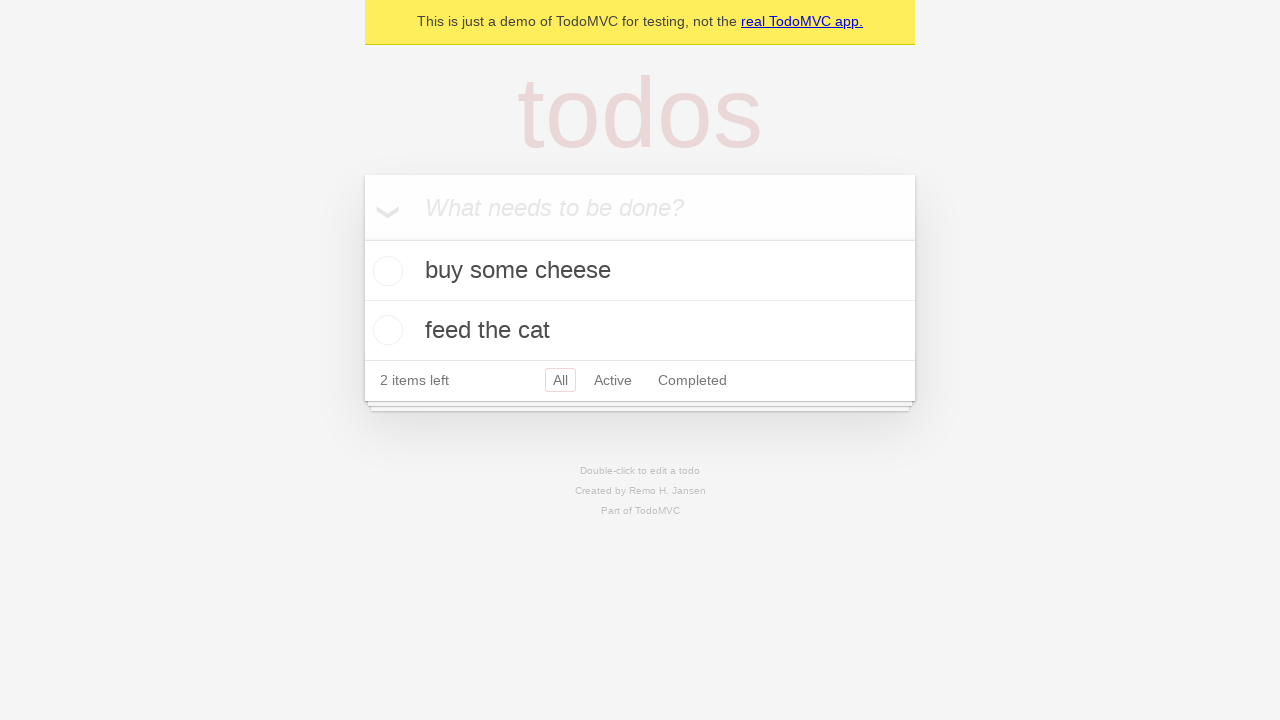

Marked first todo item 'buy some cheese' as complete at (385, 271) on internal:testid=[data-testid="todo-item"s] >> nth=0 >> internal:role=checkbox
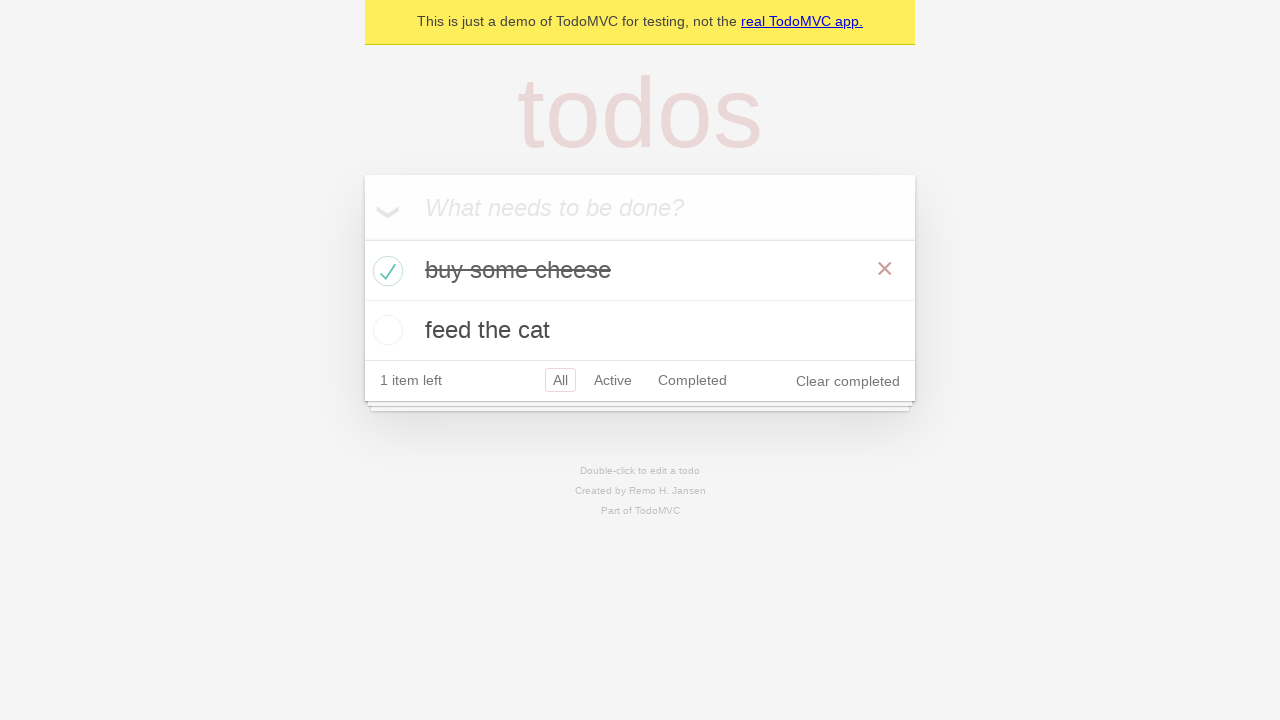

Marked second todo item 'feed the cat' as complete at (385, 330) on internal:testid=[data-testid="todo-item"s] >> nth=1 >> internal:role=checkbox
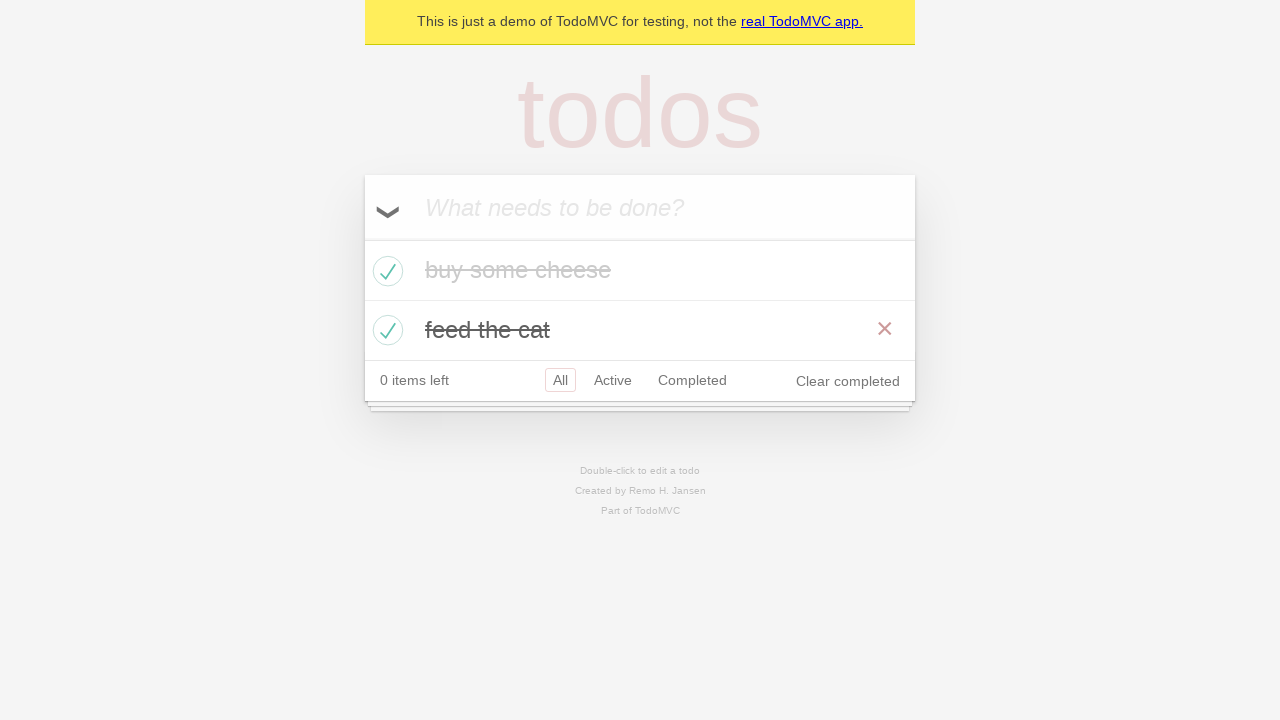

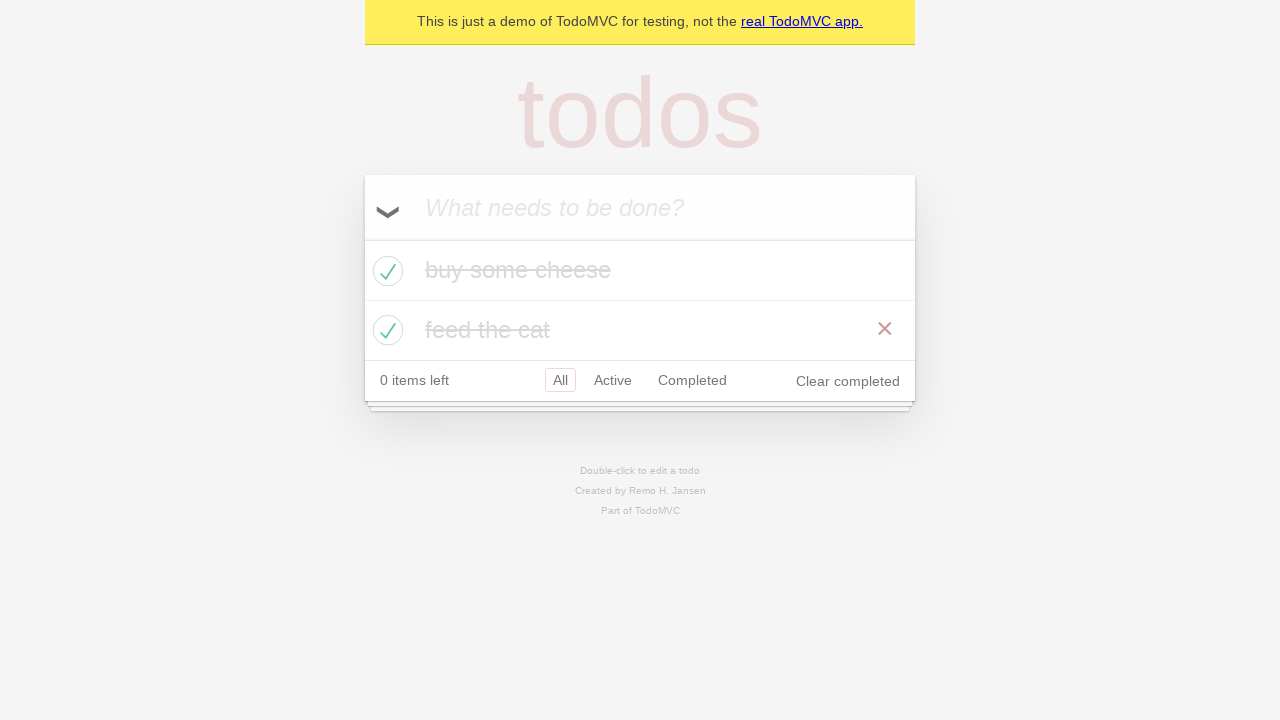